Tests canceling an edit operation with Escape key while on Active filter

Starting URL: https://todomvc4tasj.herokuapp.com/

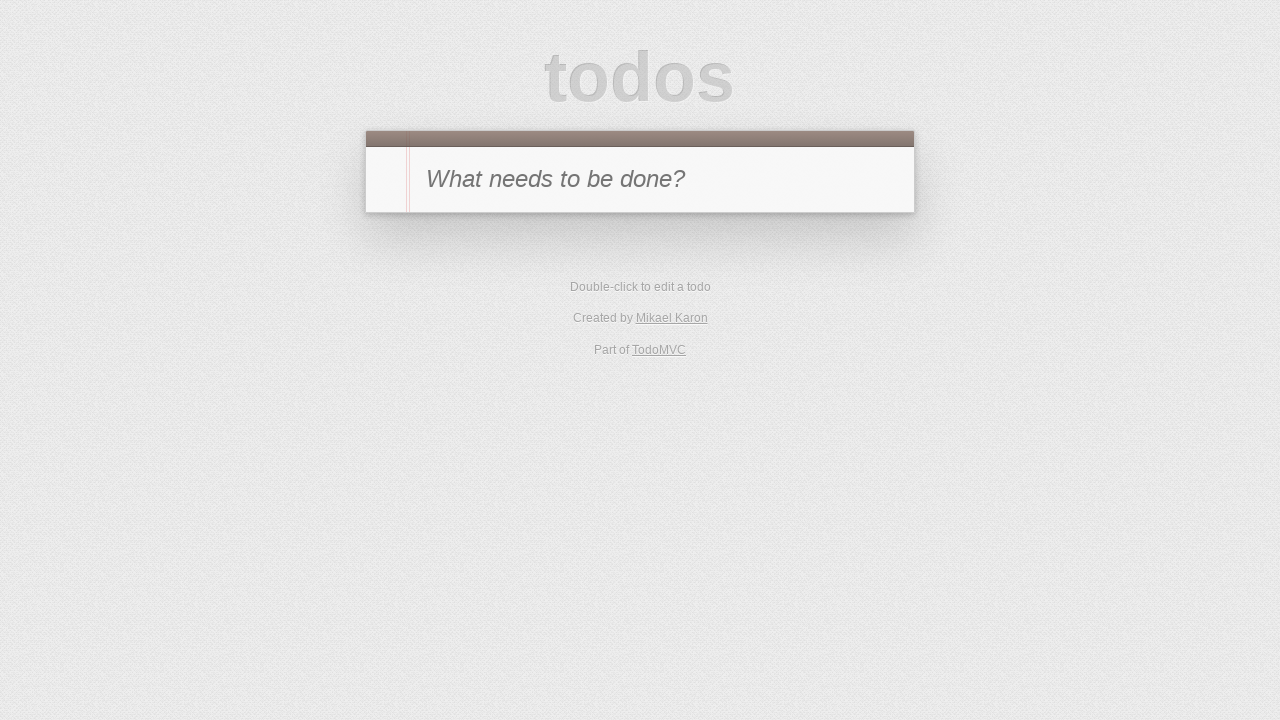

Set up active tasks via localStorage with two incomplete tasks
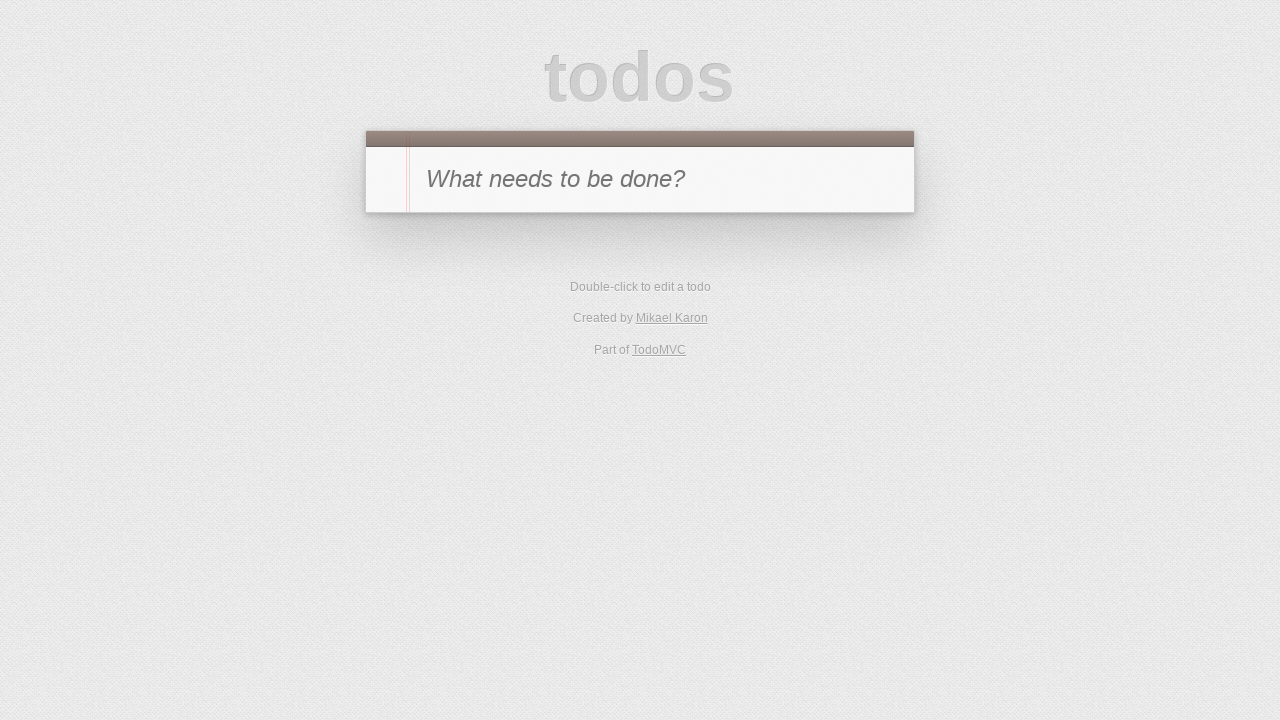

Reloaded page to load tasks from localStorage
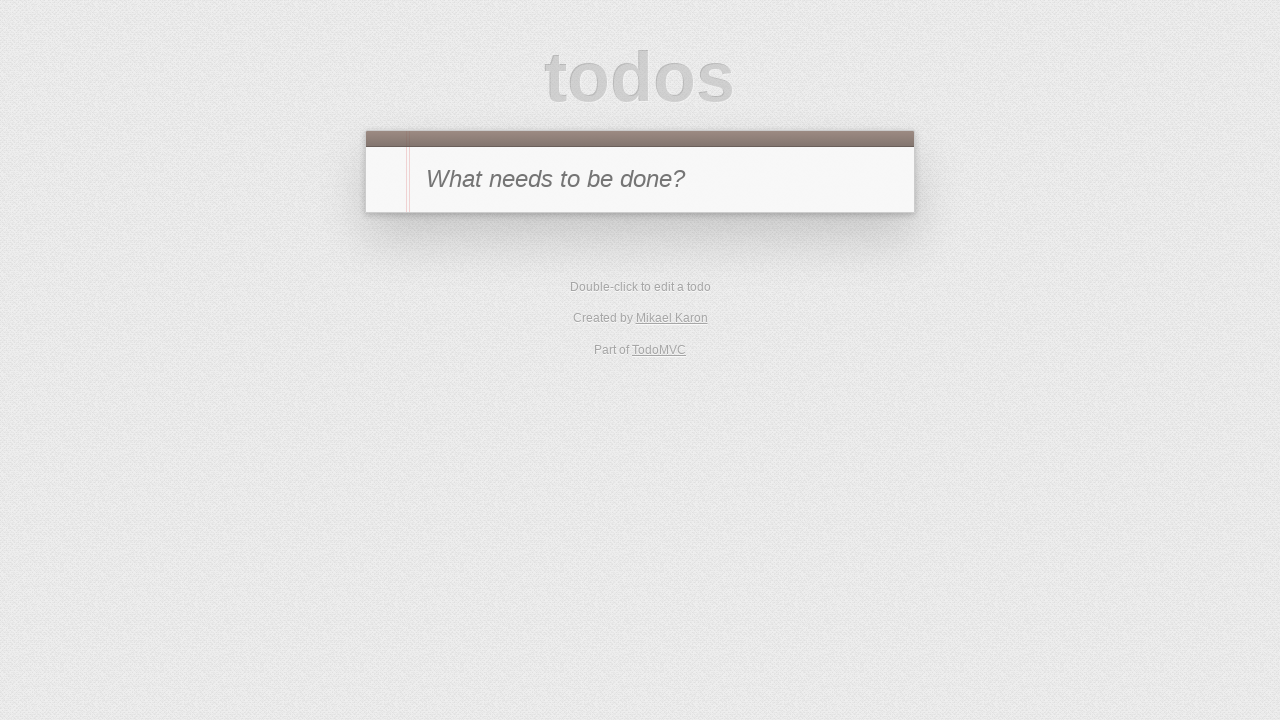

Clicked Active filter to show only incomplete tasks at (614, 351) on #filters li:has-text('Active')
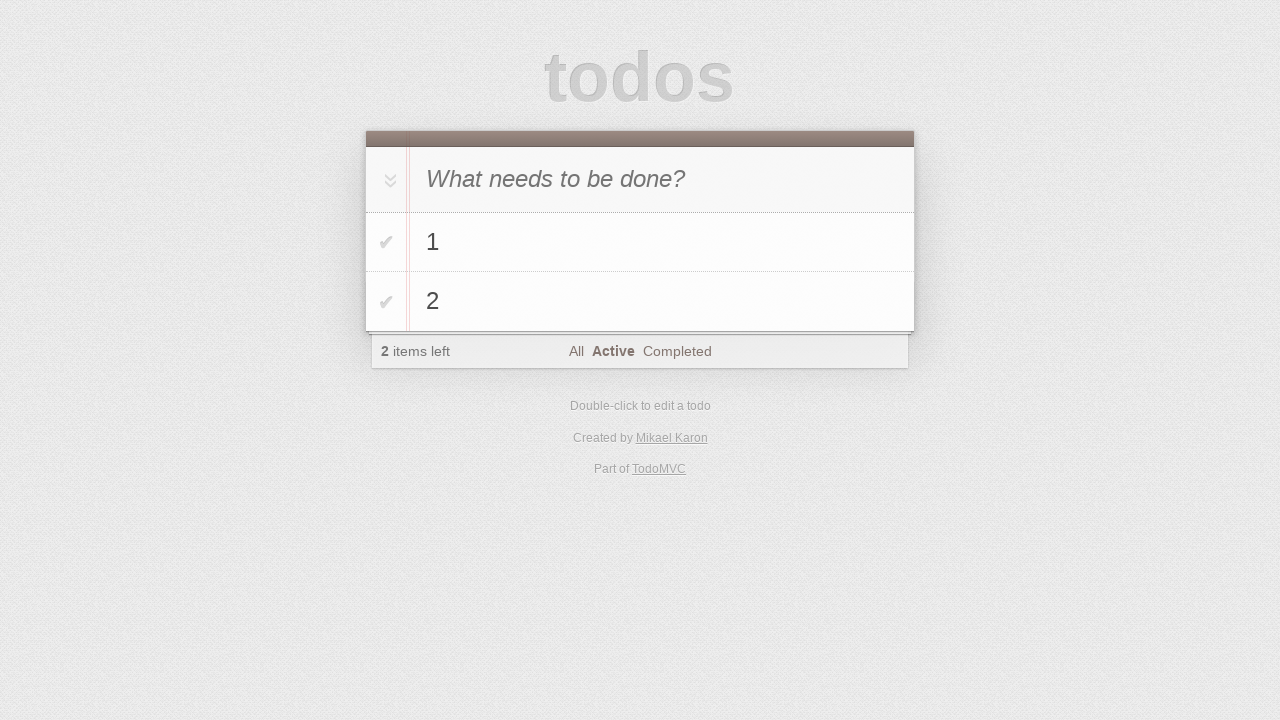

Double-clicked task '2' to enter edit mode at (640, 302) on #todo-list li:has-text('2')
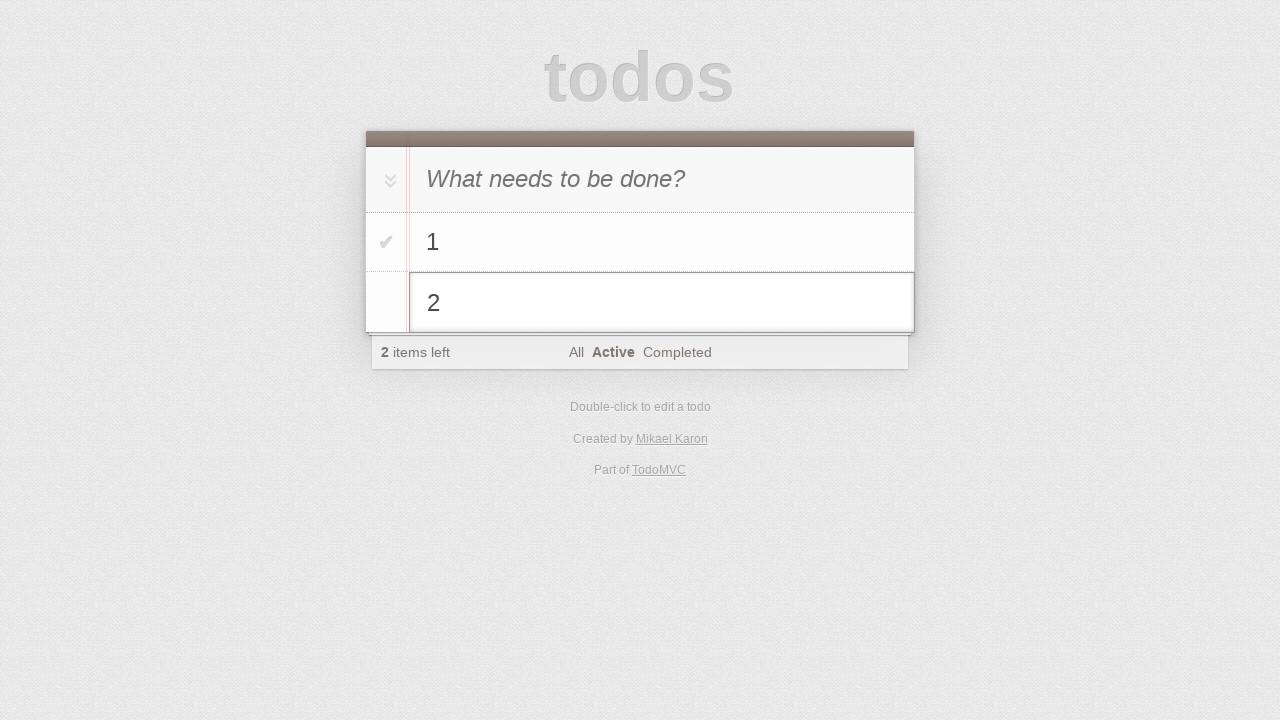

Filled edit field with new text '2 edit canceled' on #todo-list li.editing .edit
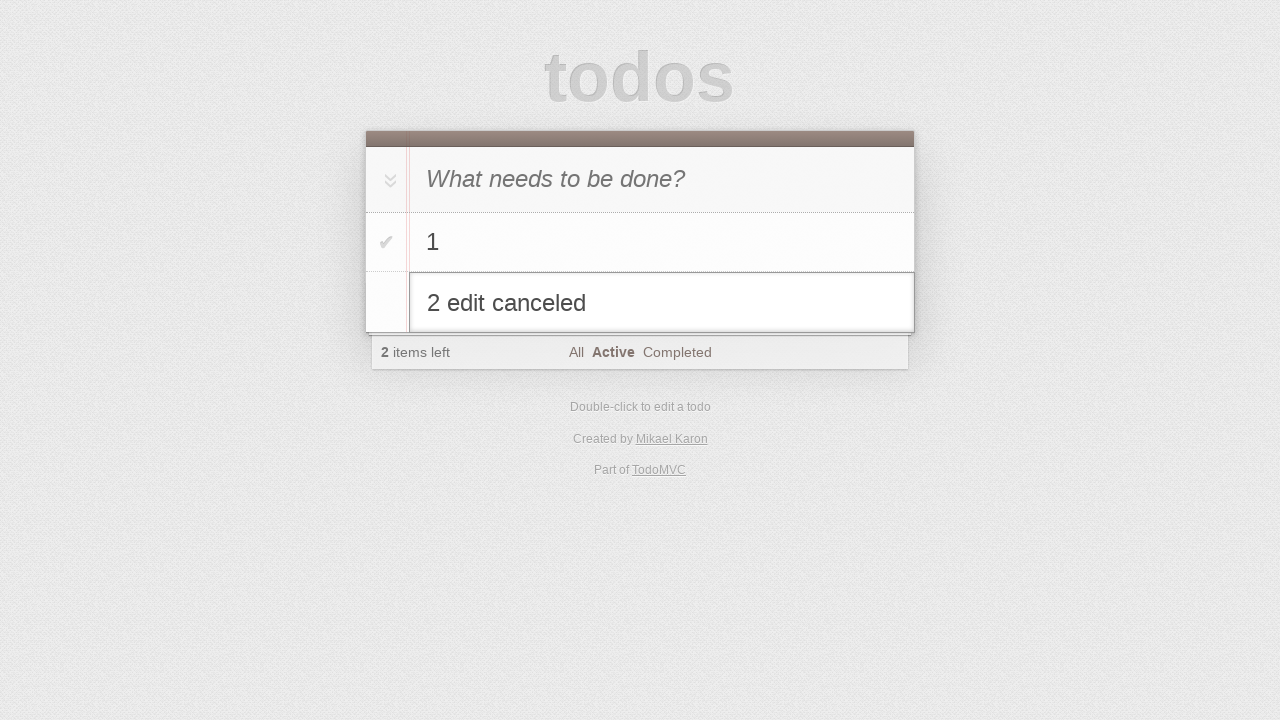

Pressed Escape key to cancel the edit operation on #todo-list li.editing .edit
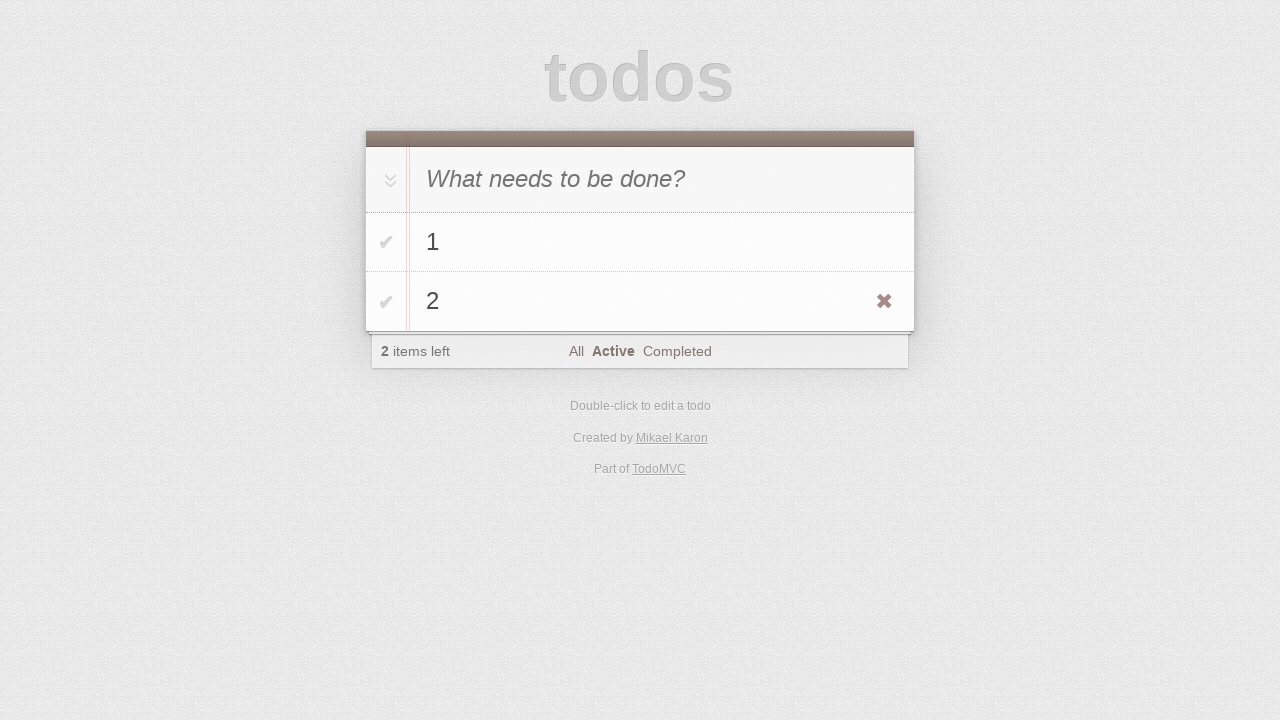

Verified that original task '2' is still visible after canceling edit
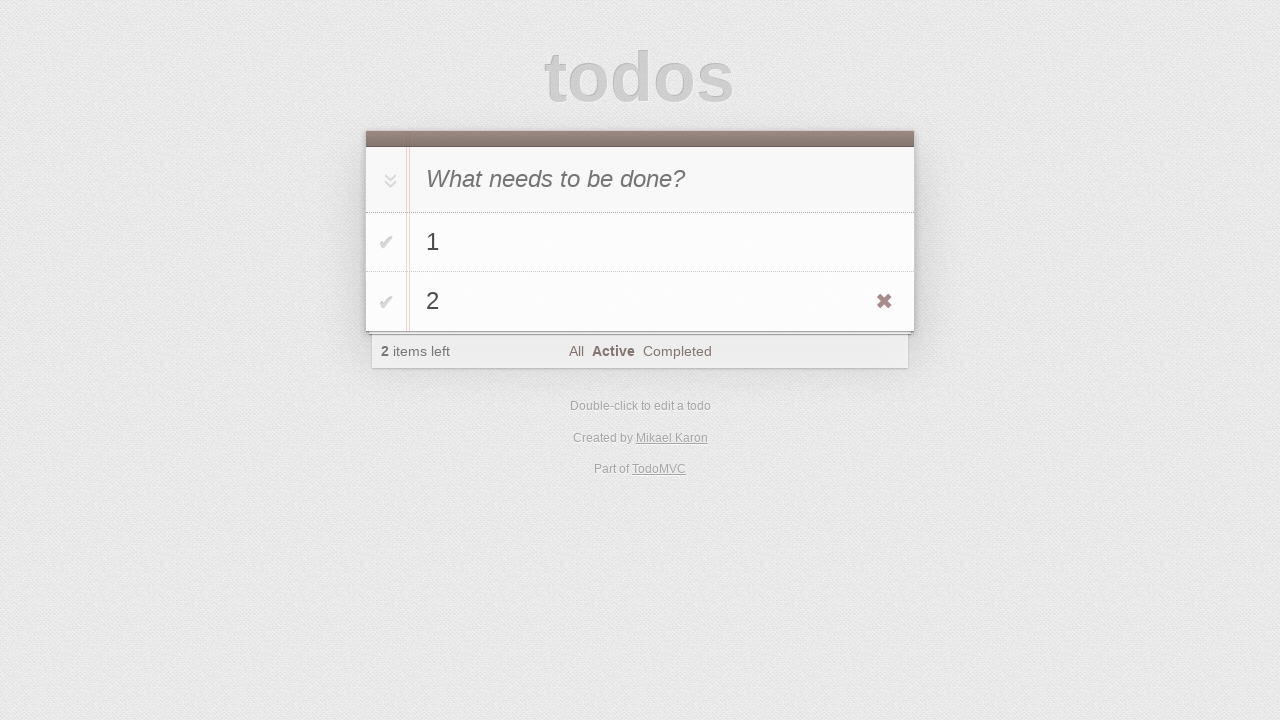

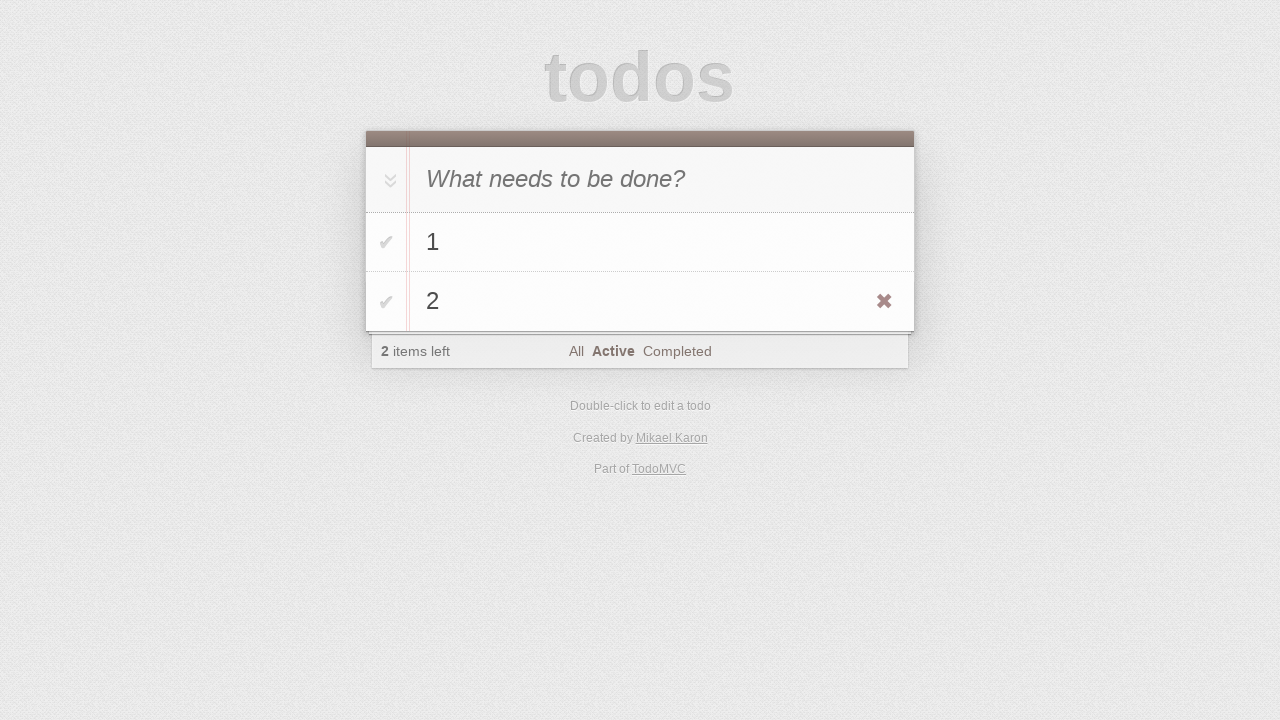